Tests mouse interaction functionality by performing double-click and right-click actions on different buttons

Starting URL: https://www.tutorialspoint.com/selenium/practice/buttons.php

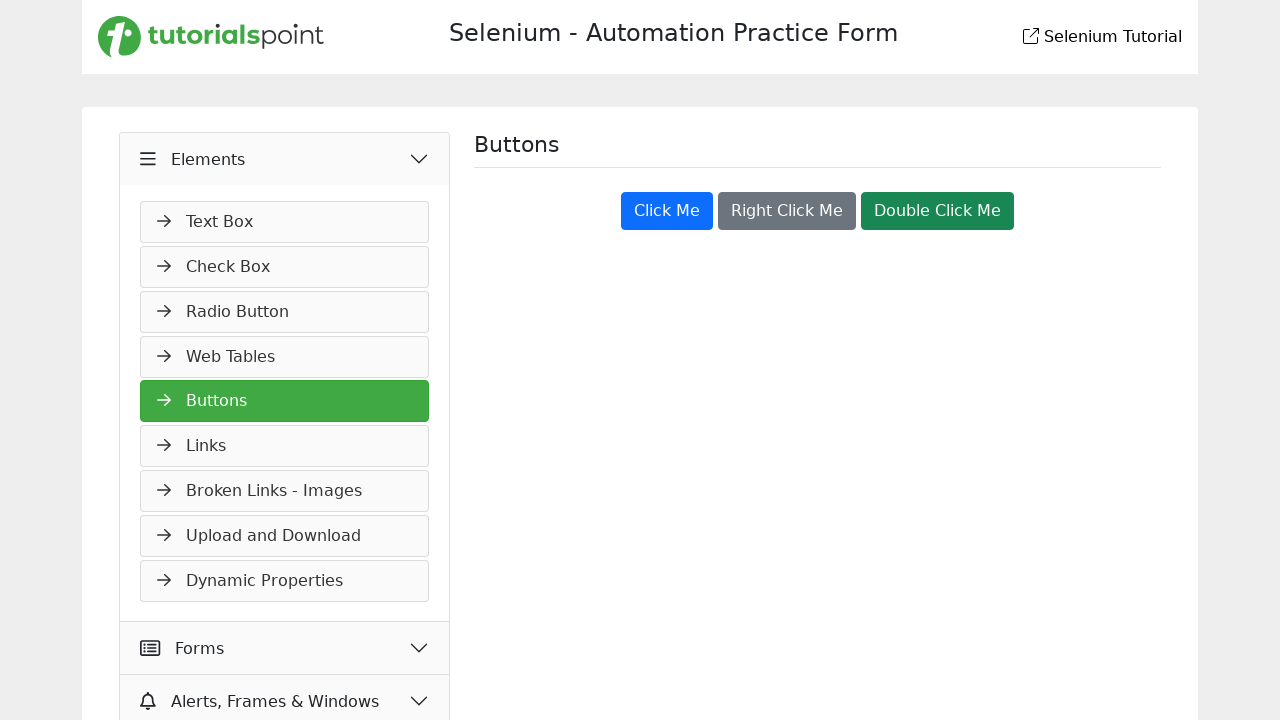

Located the success button element
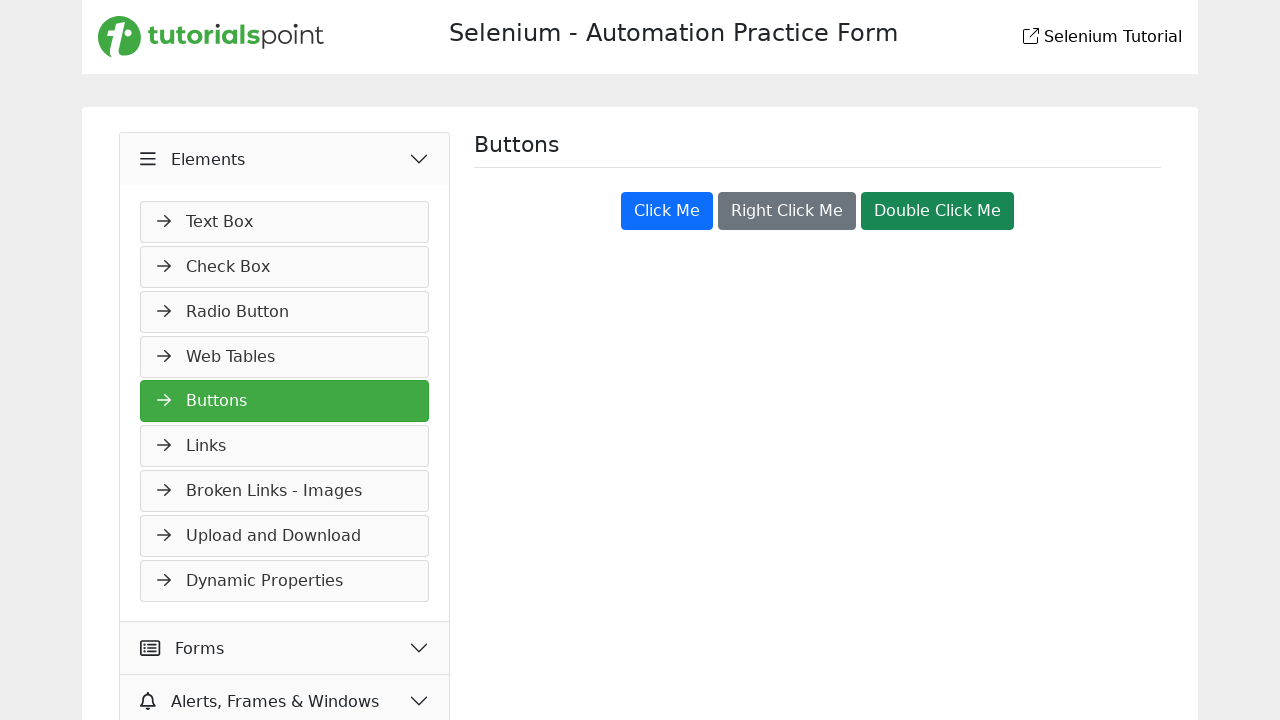

Double-clicked the success button at (938, 211) on button.btn.btn-success
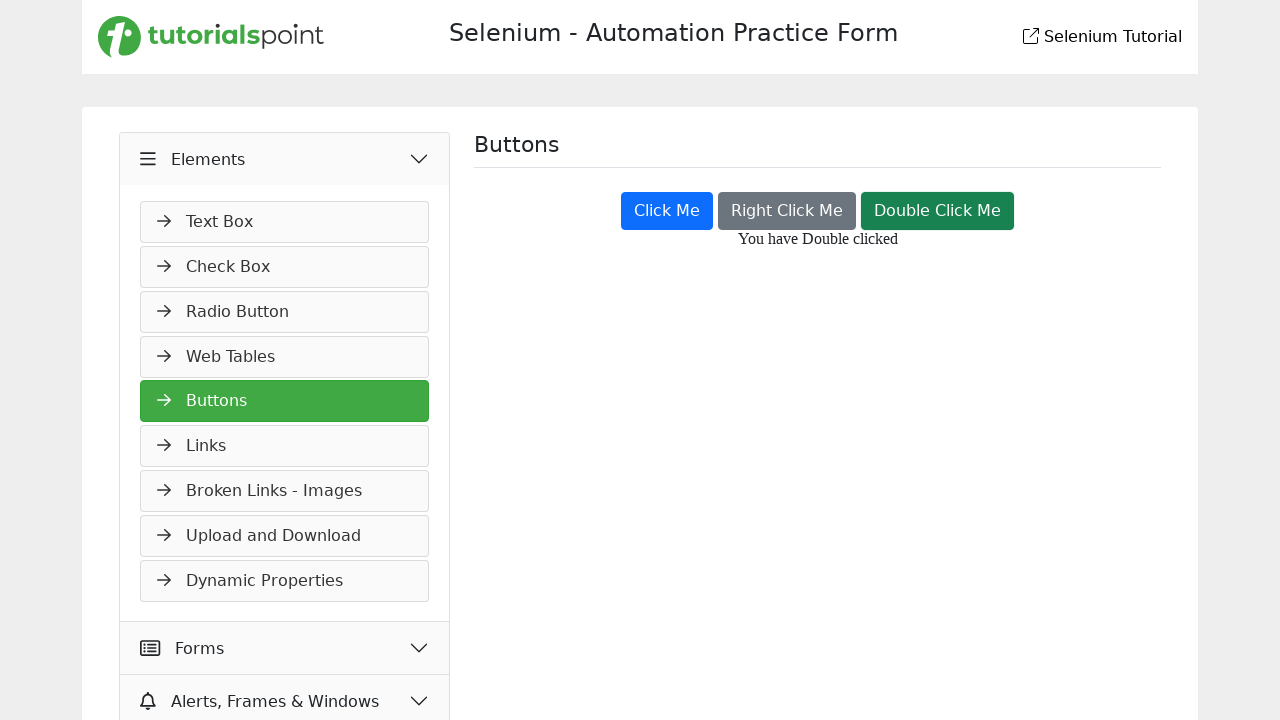

Located the secondary button element
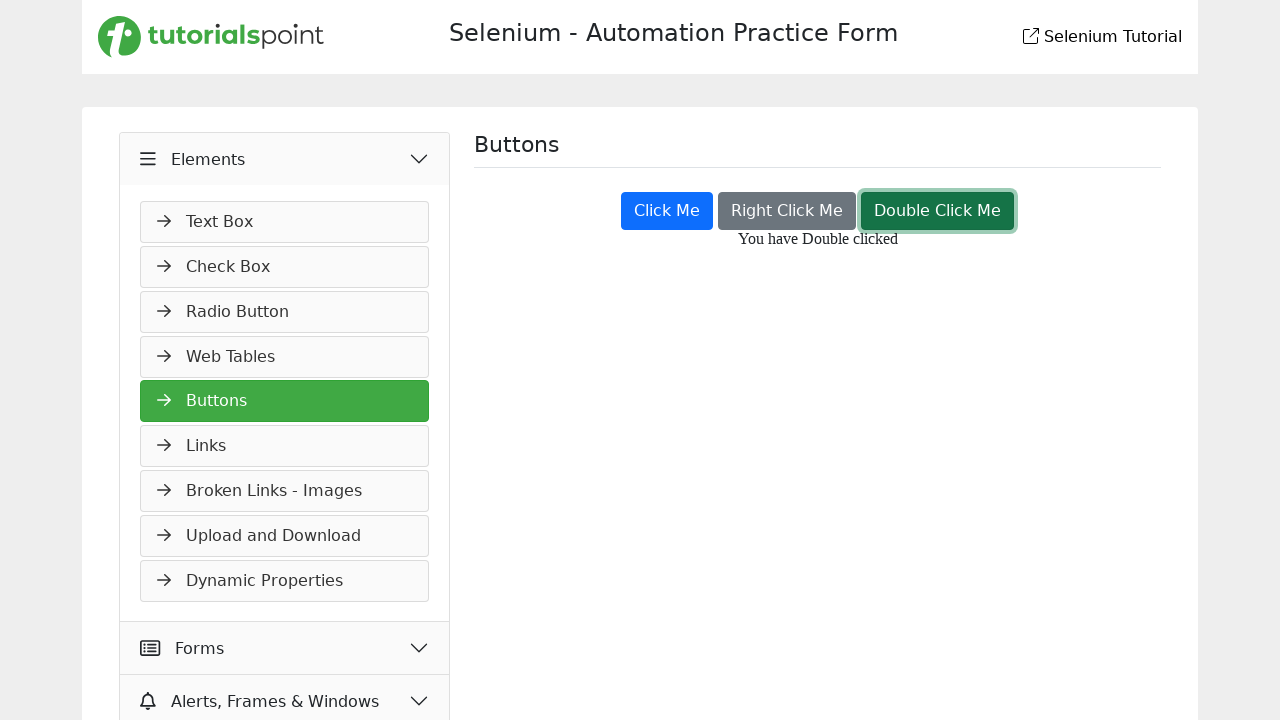

Right-clicked the secondary button at (787, 211) on button.btn.btn-secondary
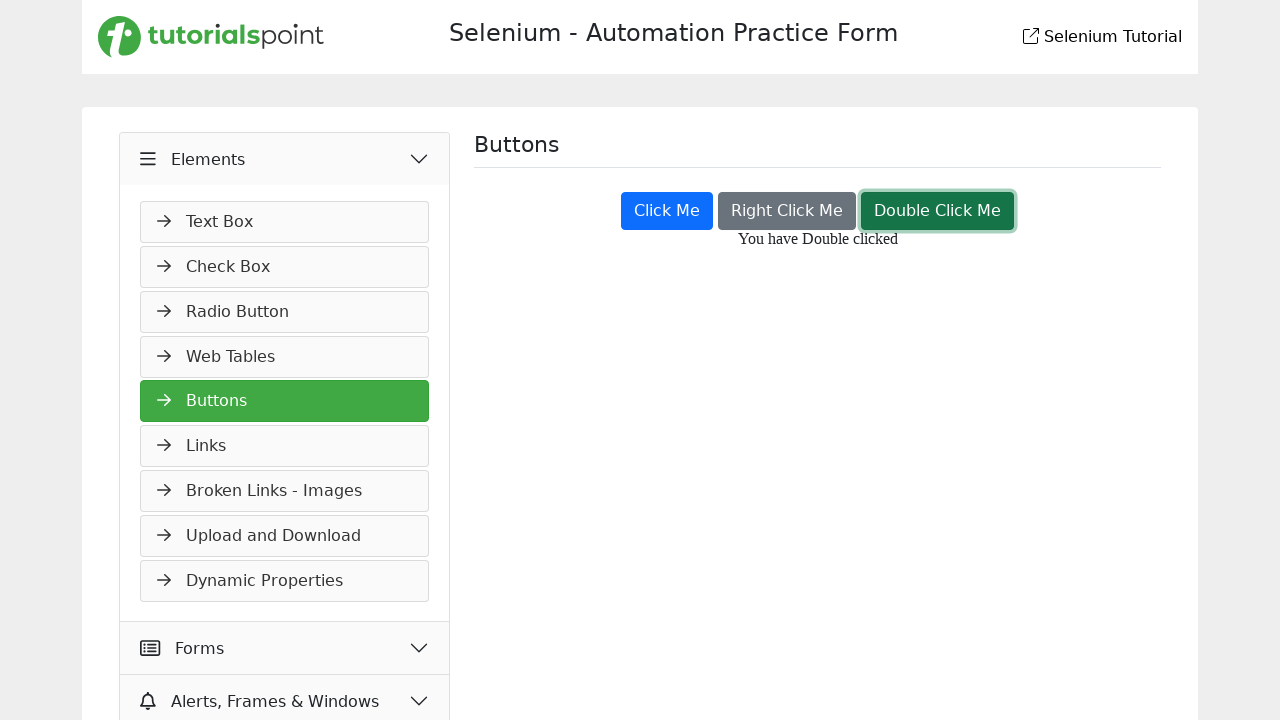

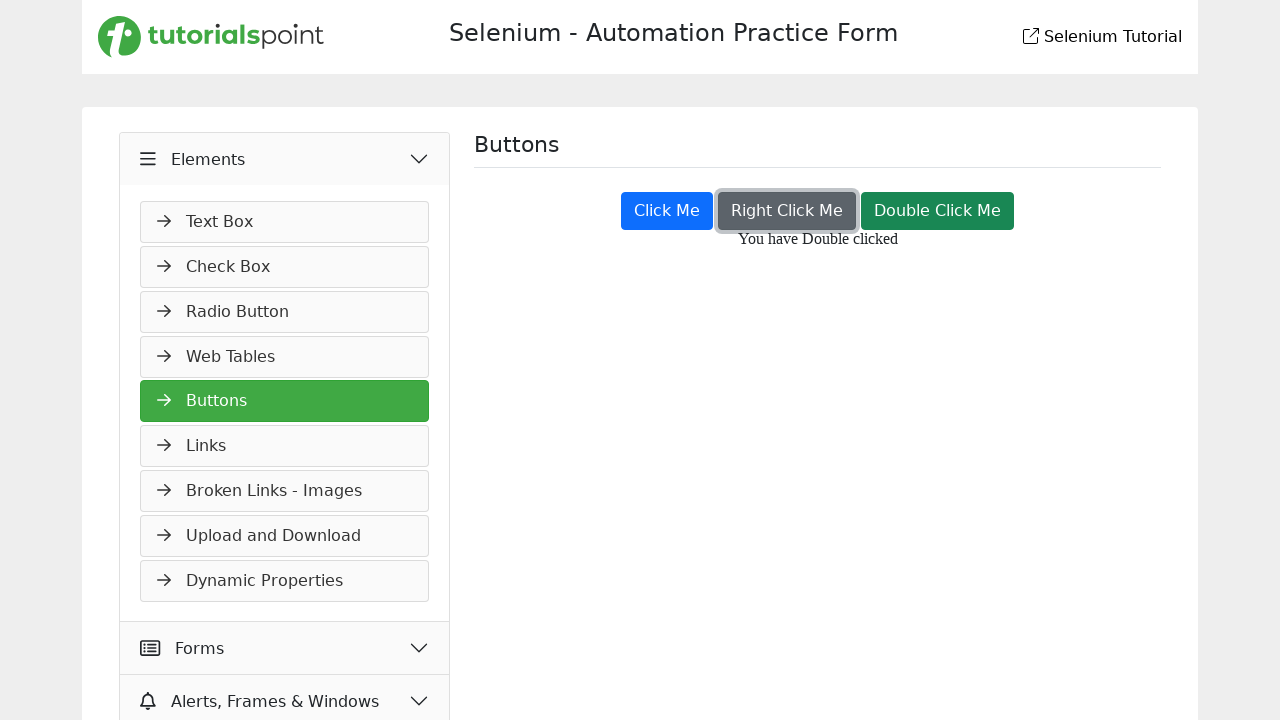